Tests various form elements including checkboxes, static and dynamic dropdowns, visibility toggles, radio buttons, and alert/confirm popups

Starting URL: https://rahulshettyacademy.com/AutomationPractice/

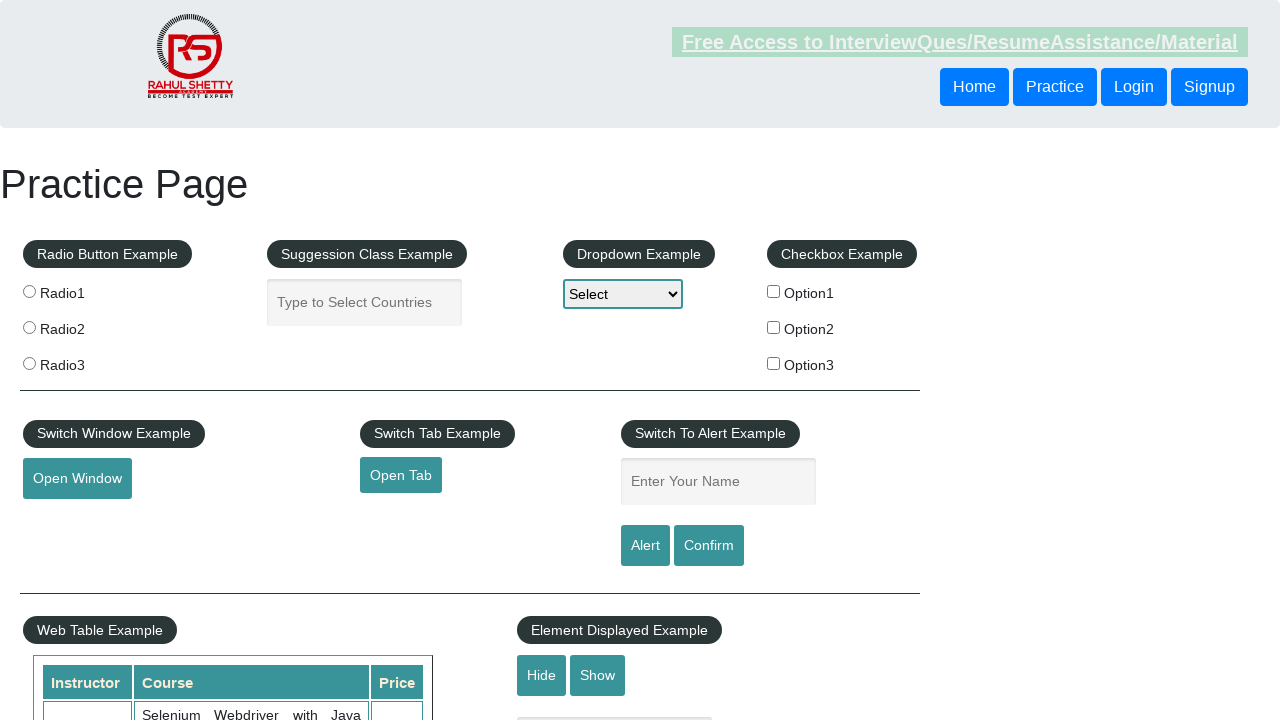

Checked checkbox option1 at (774, 291) on #checkBoxOption1
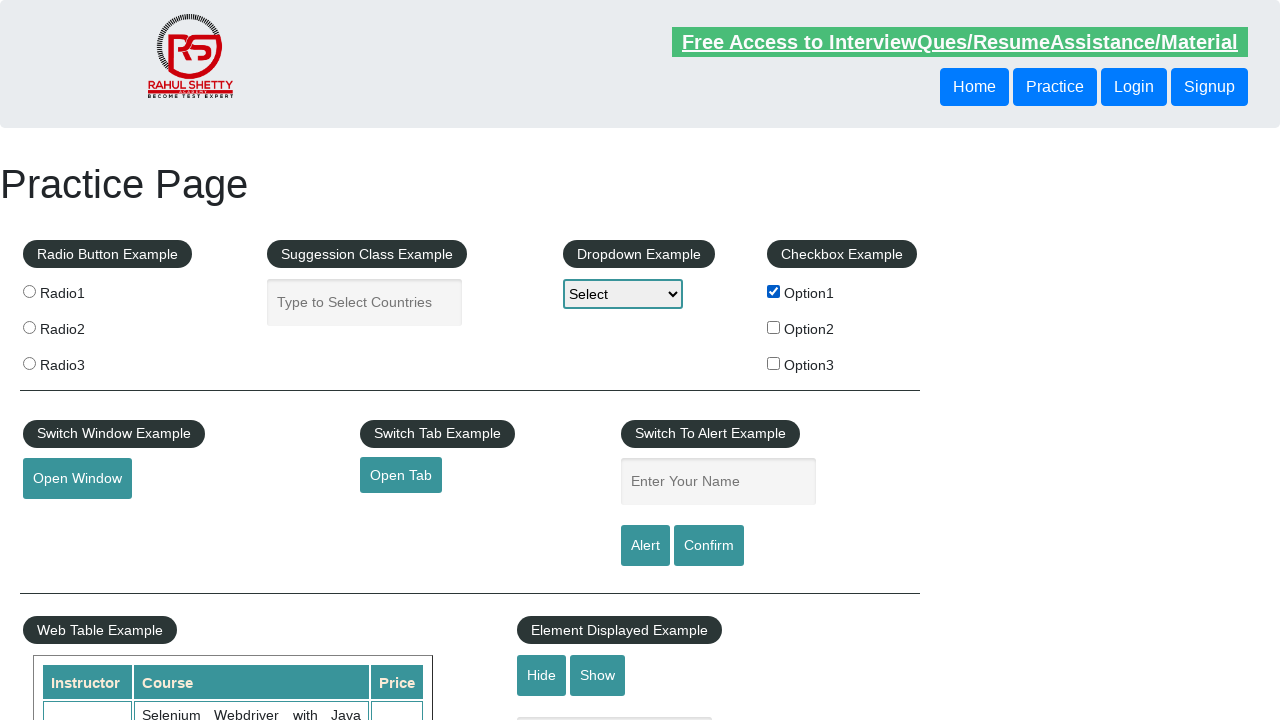

Unchecked checkbox option1 at (774, 291) on #checkBoxOption1
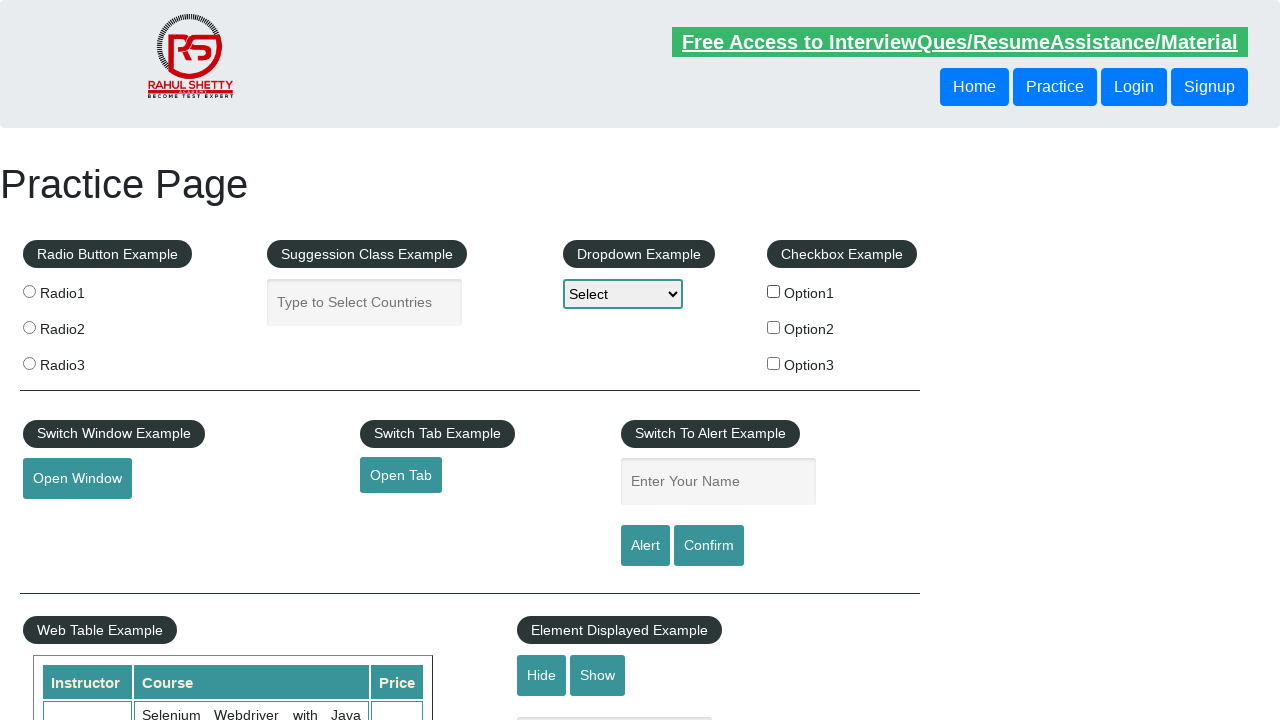

Checked checkbox option2 at (774, 327) on input[type='checkbox'][value='option2']
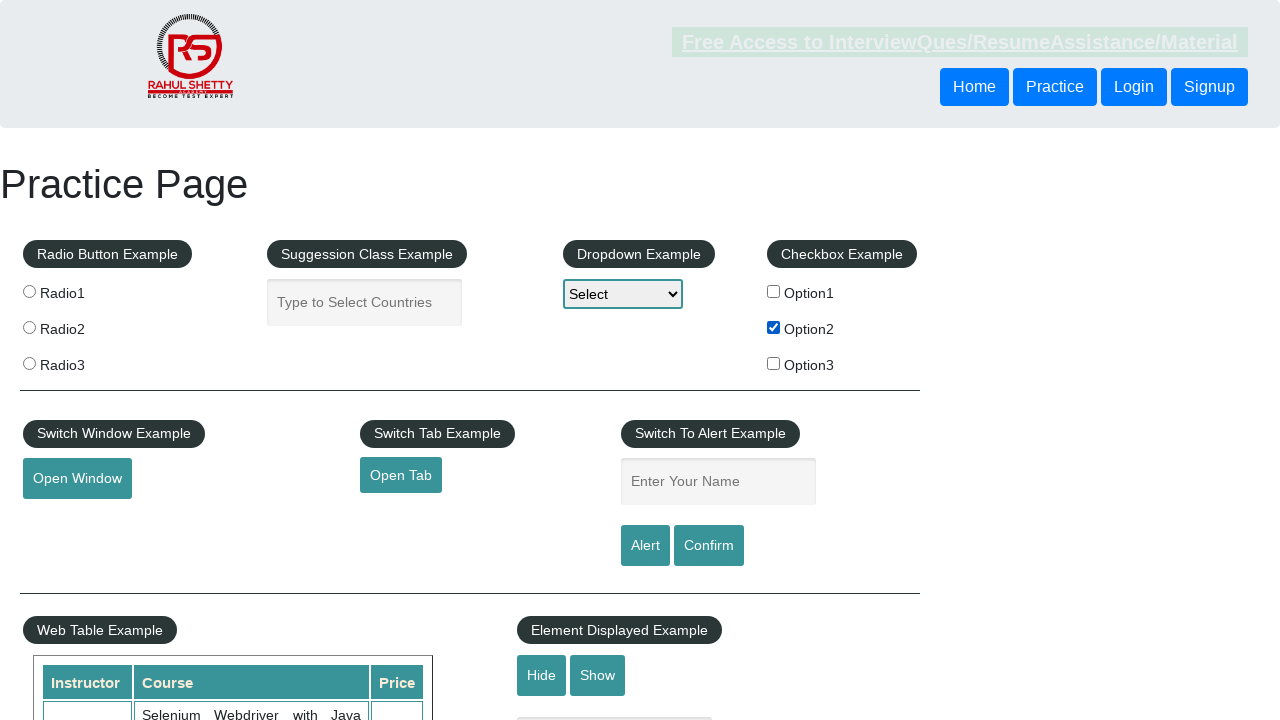

Checked checkbox option3 at (774, 363) on input[type='checkbox'][value='option3']
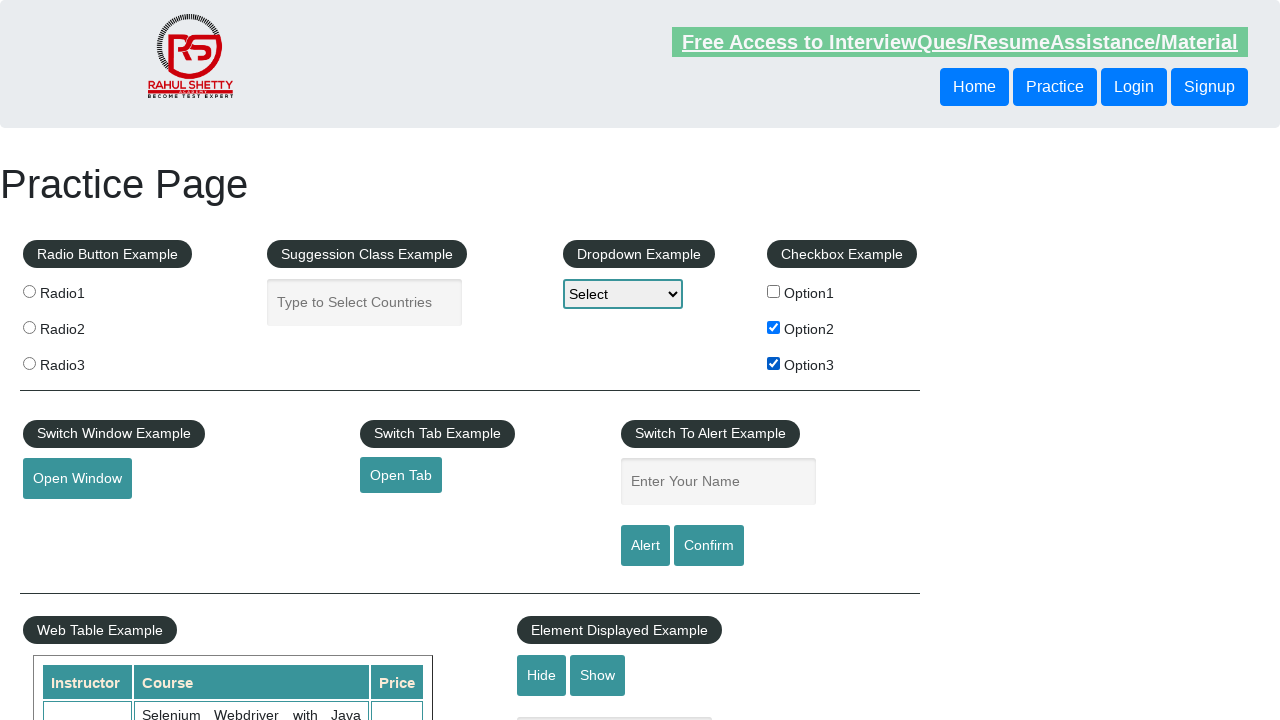

Selected option2 from static dropdown on select
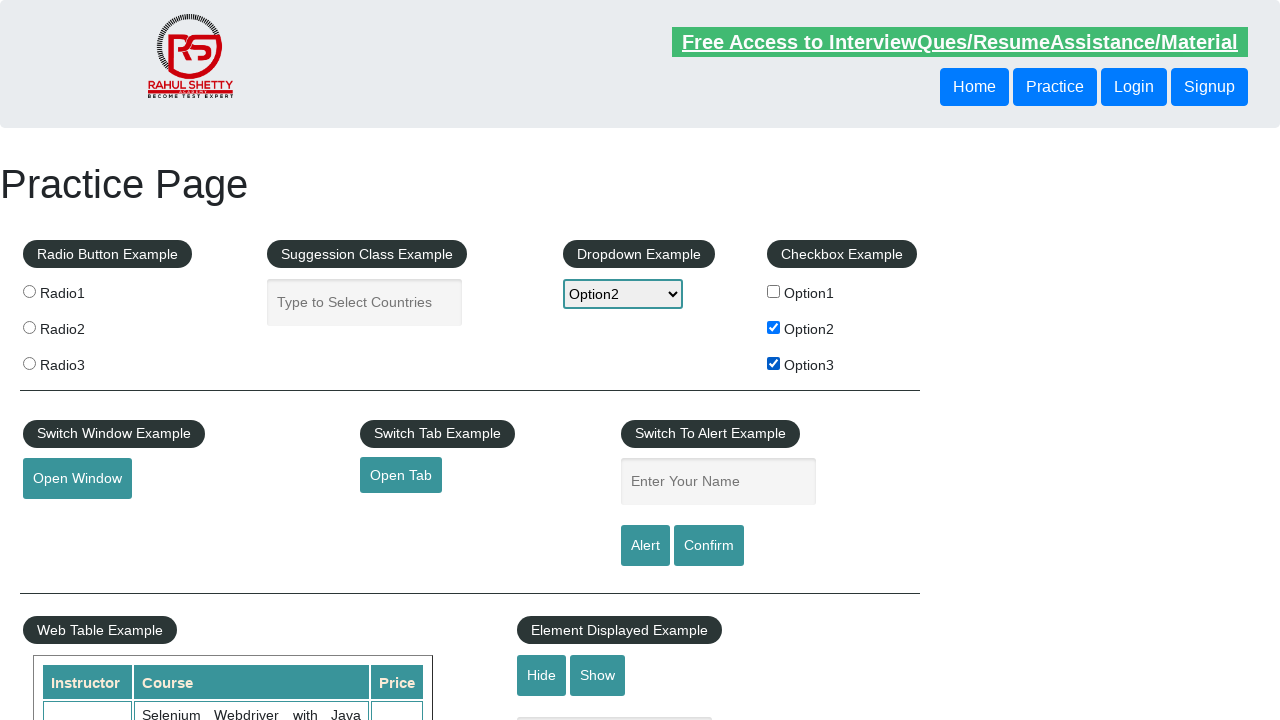

Typed 'Bangl' in autocomplete field on #autocomplete
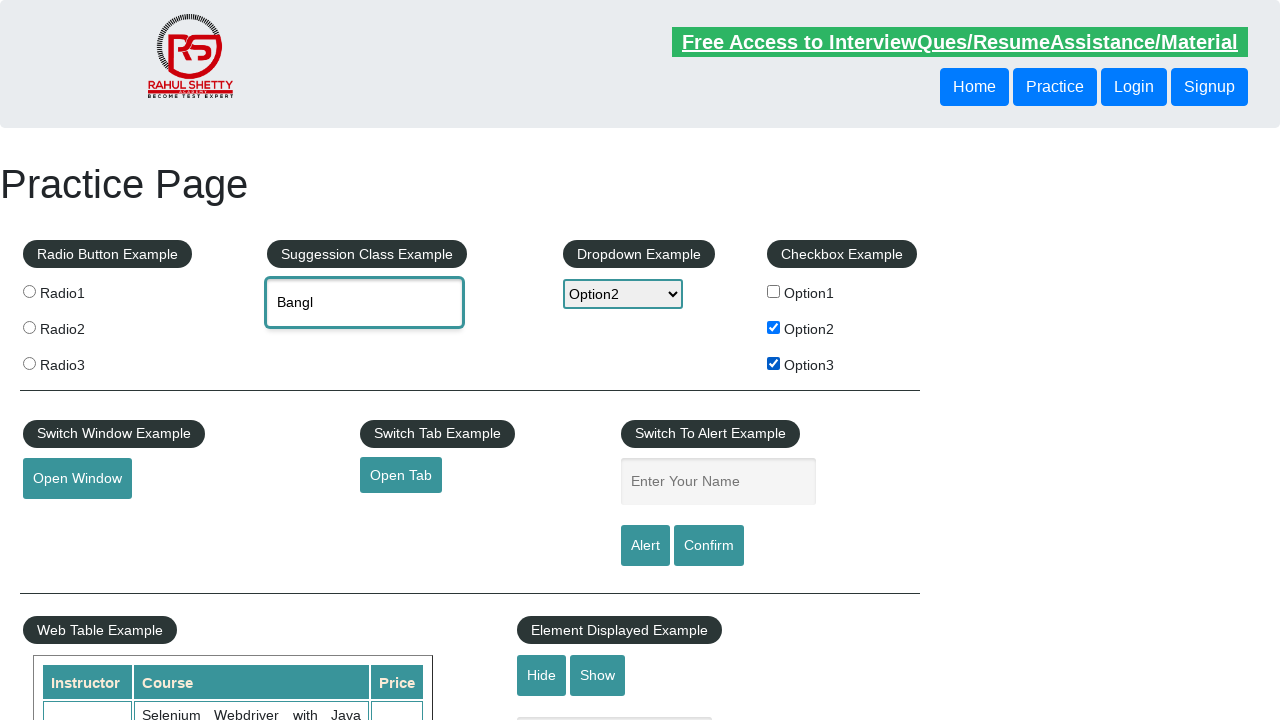

Autocomplete menu items loaded
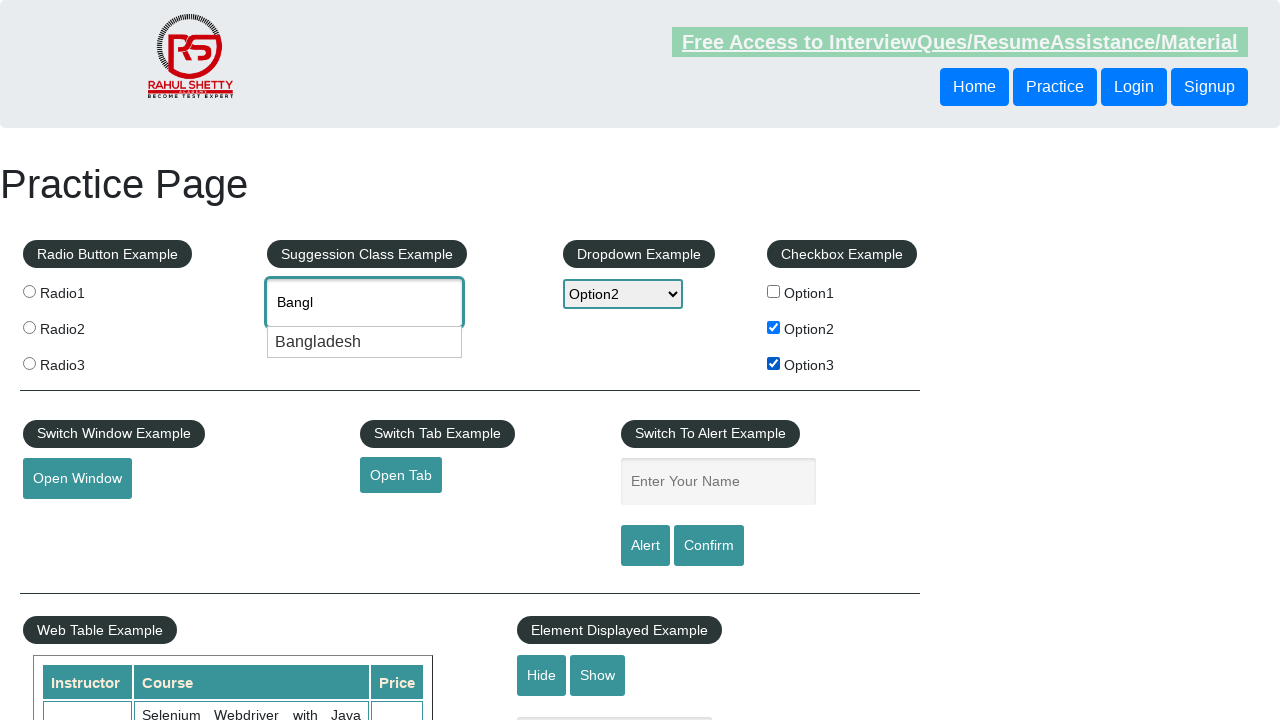

Selected Bangladesh from autocomplete dropdown at (365, 342) on .ui-menu-item div >> nth=0
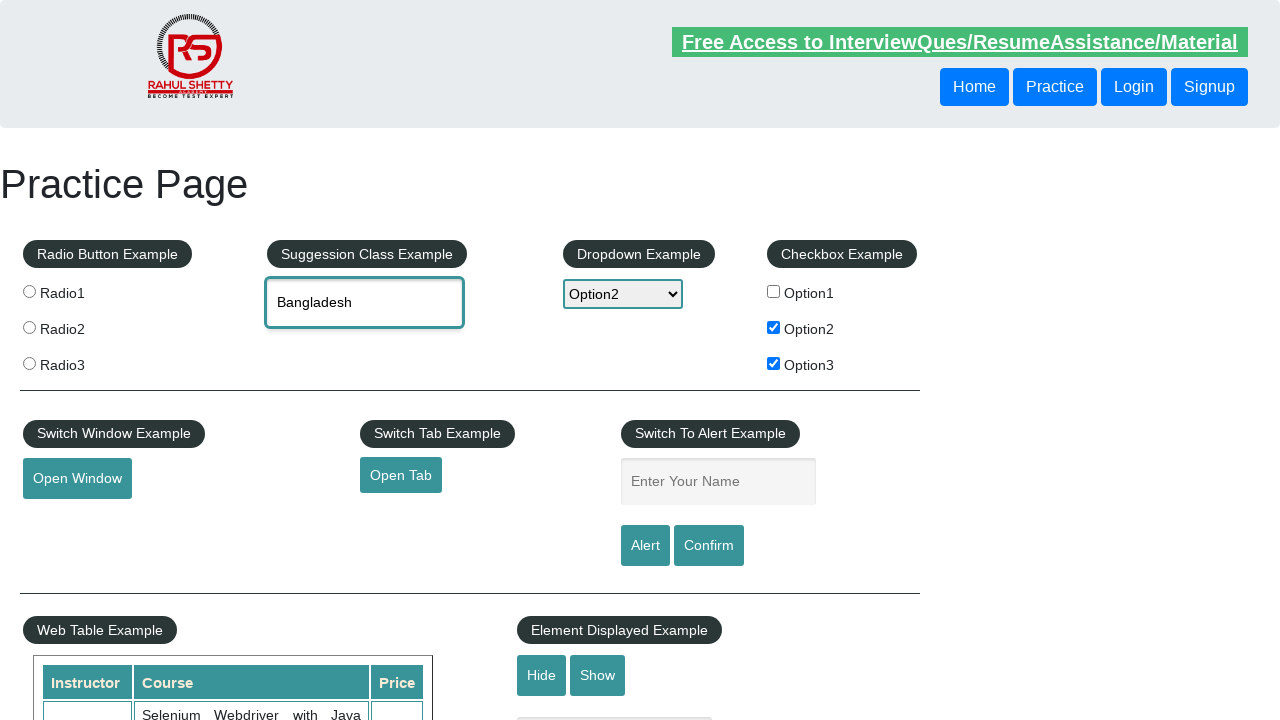

Clicked hide textbox button at (542, 675) on #hide-textbox
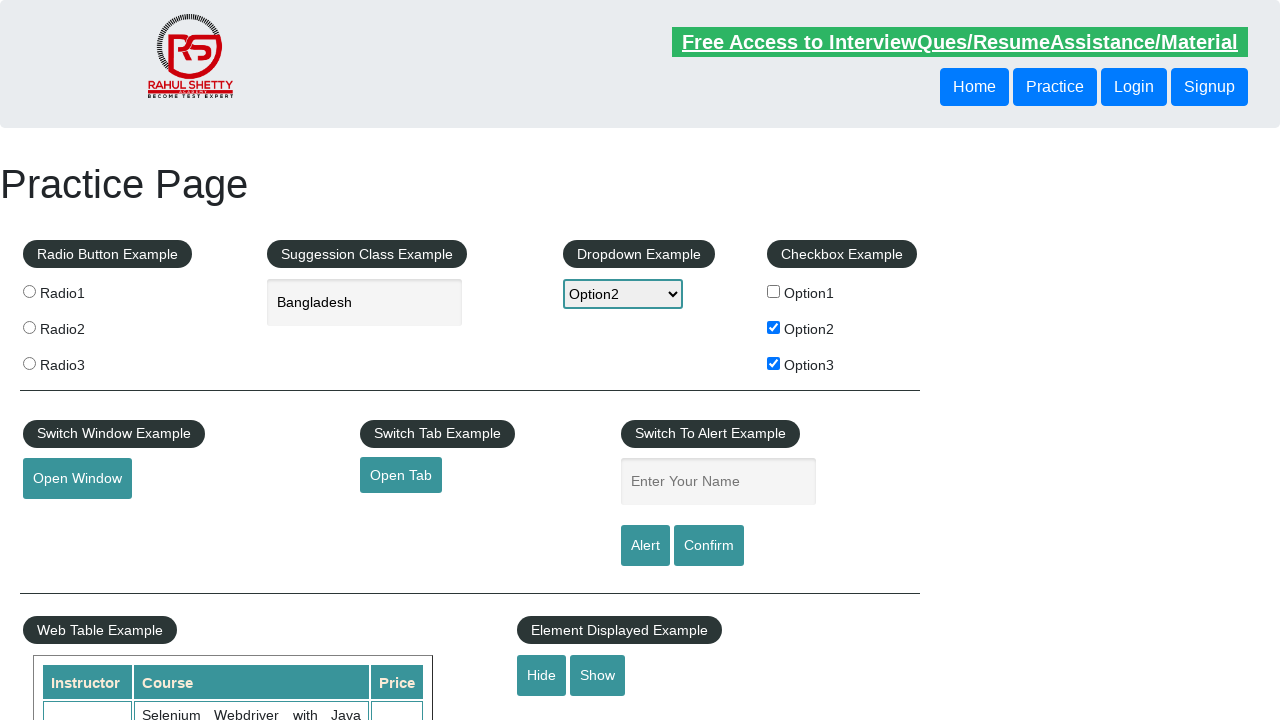

Clicked show textbox button at (598, 675) on #show-textbox
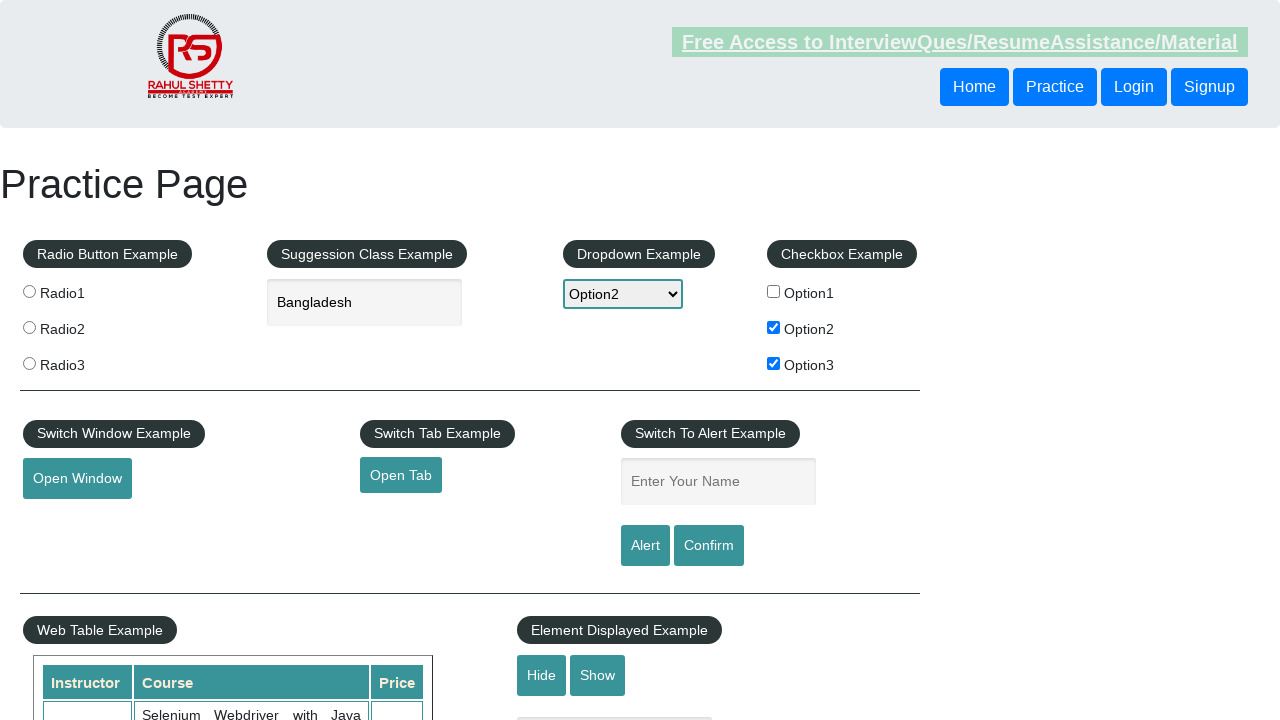

Selected radio button radio2 at (29, 327) on [value='radio2']
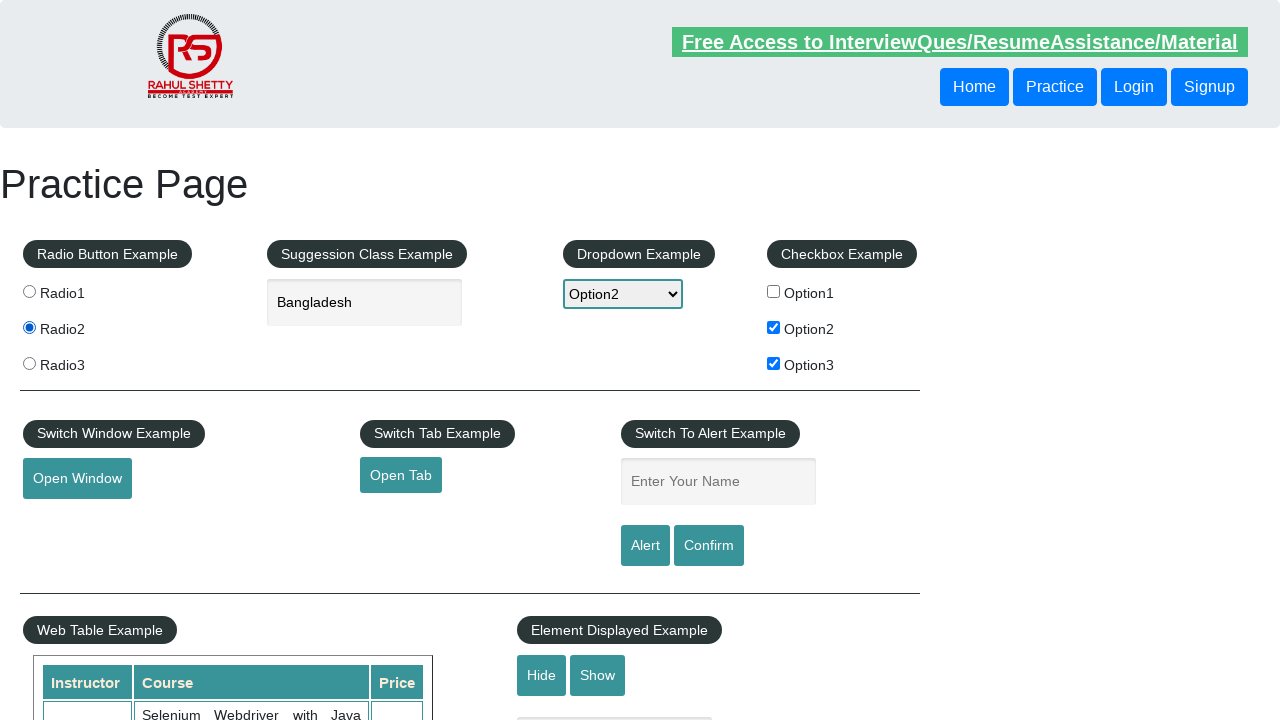

Registered alert dialog handler
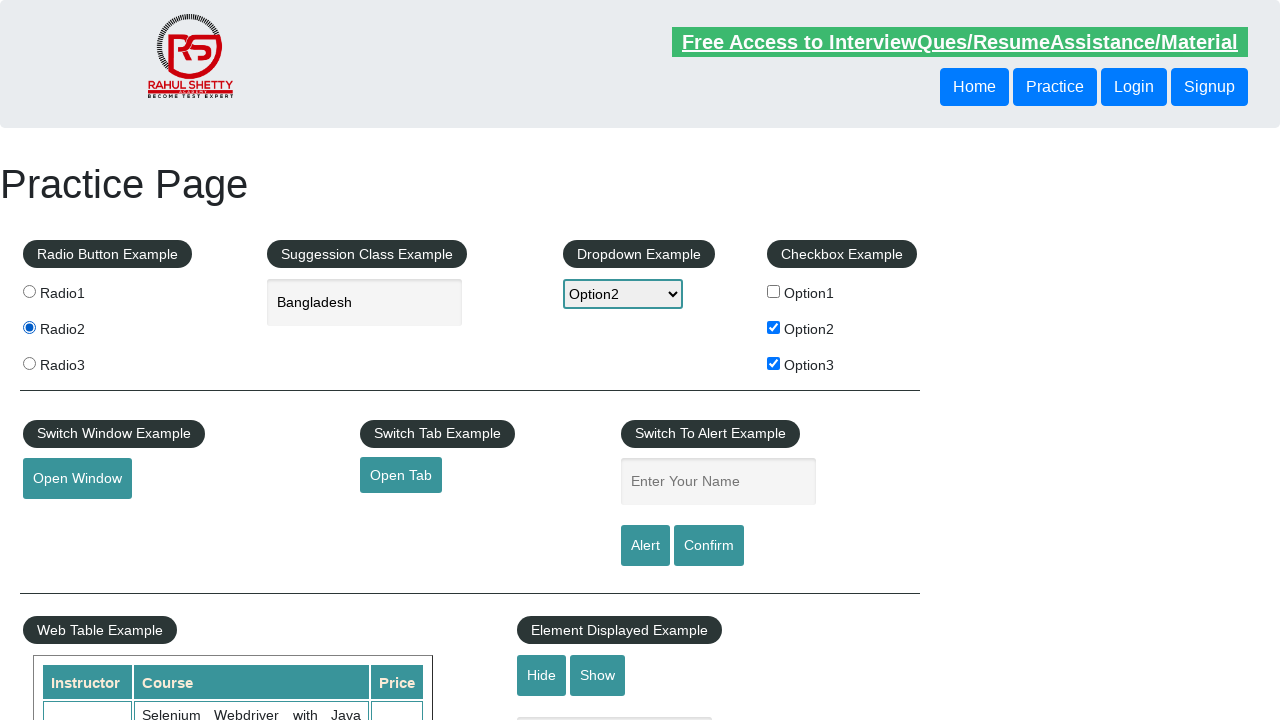

Clicked alert button and accepted alert popup at (645, 546) on #alertbtn
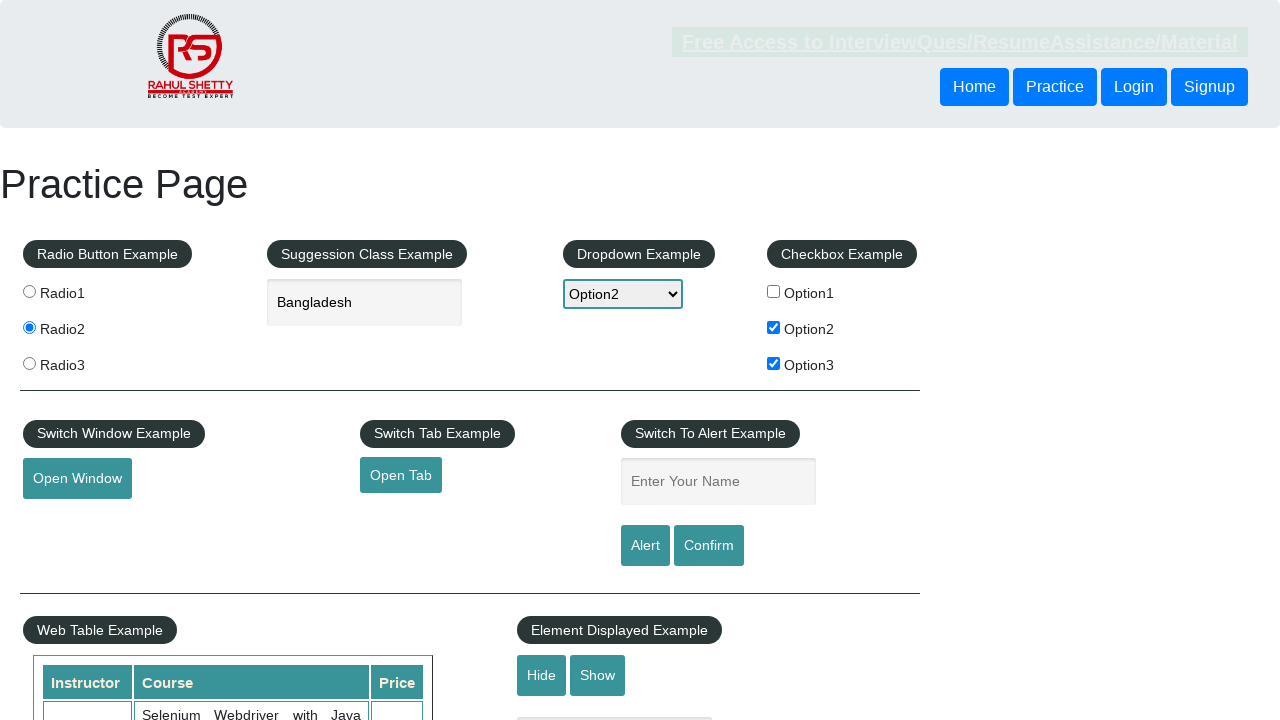

Clicked confirm button and handled confirm popup at (709, 546) on #confirmbtn
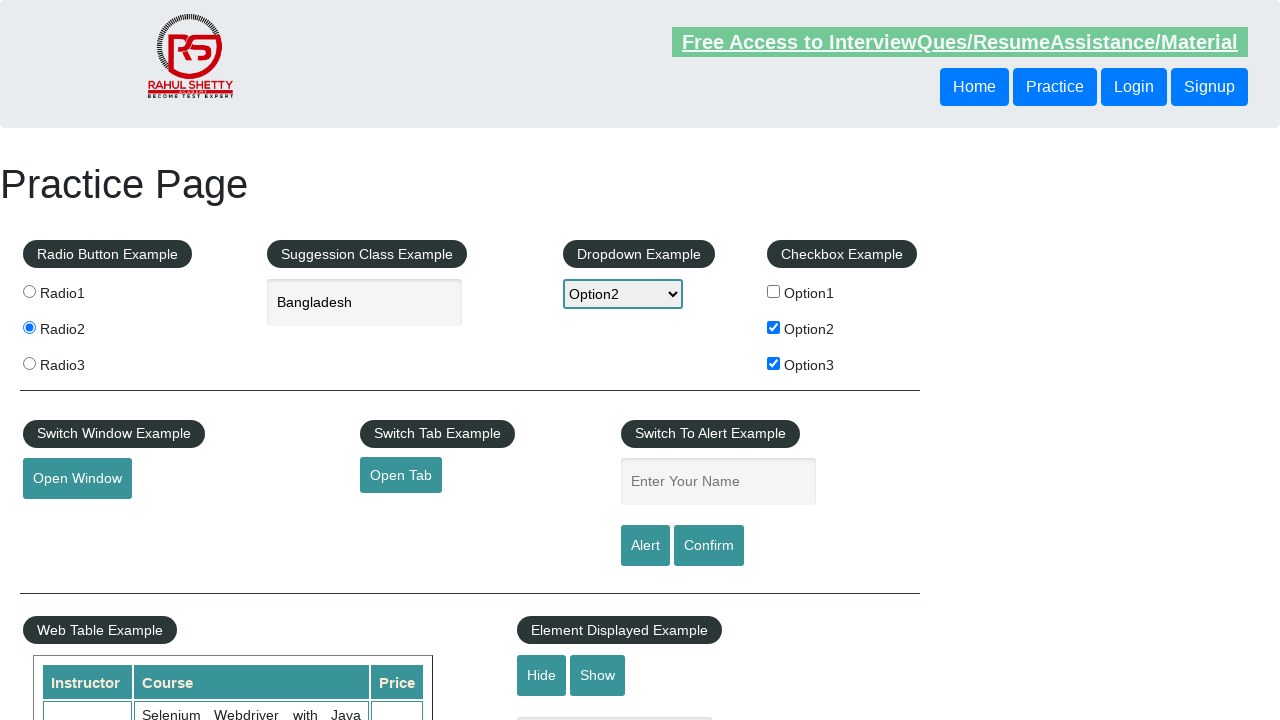

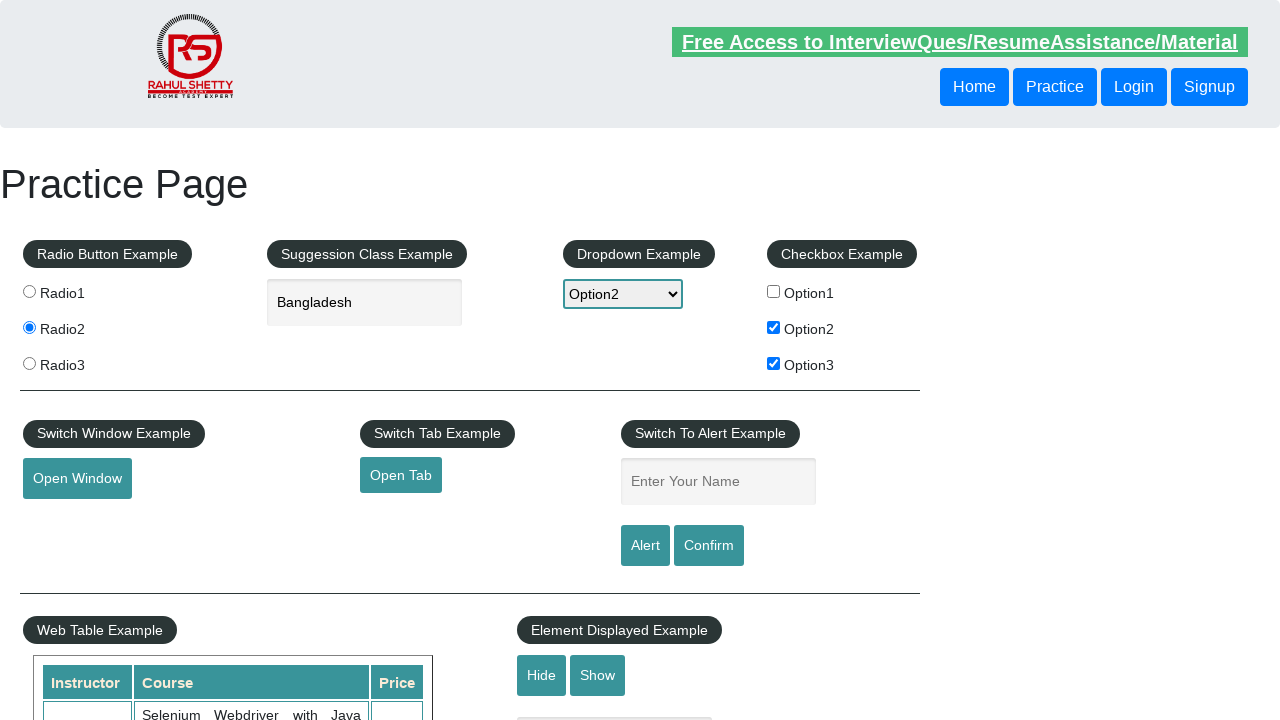